Tests modal functionality by clicking a button to open a modal dialog and then closing it using JavaScript execution

Starting URL: https://formy-project.herokuapp.com/modal

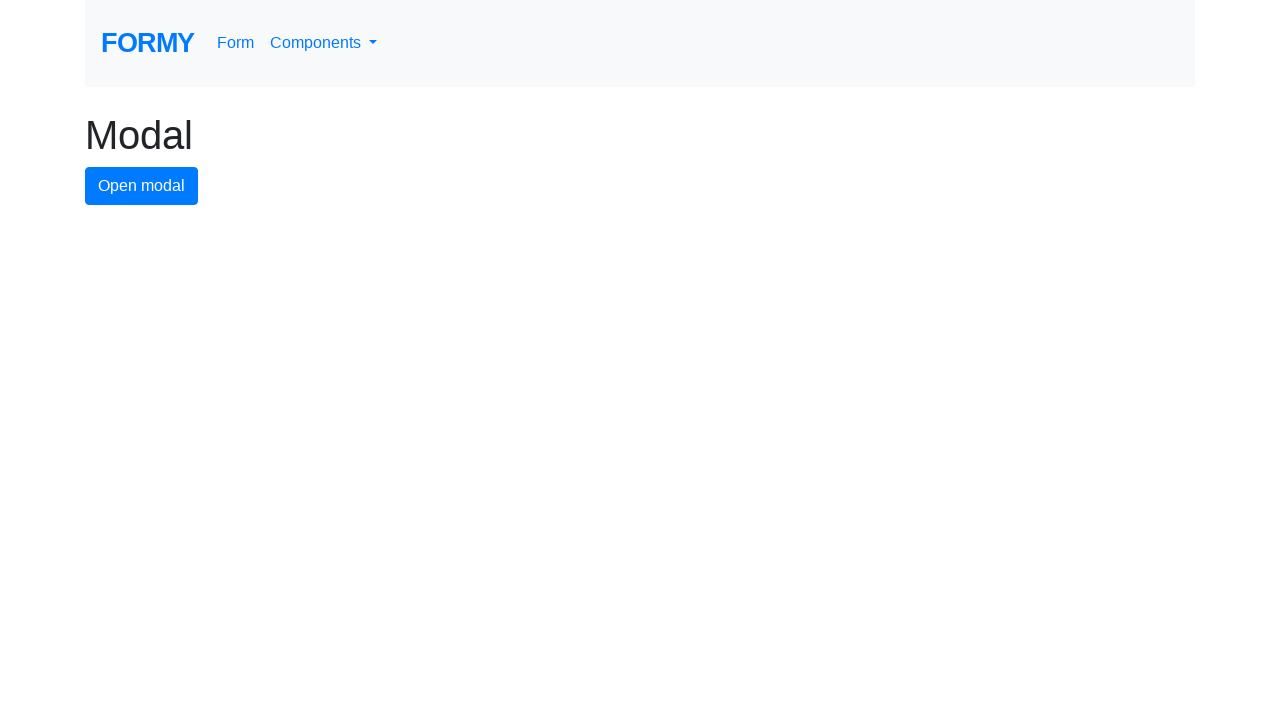

Clicked modal button to open the modal dialog at (142, 186) on #modal-button
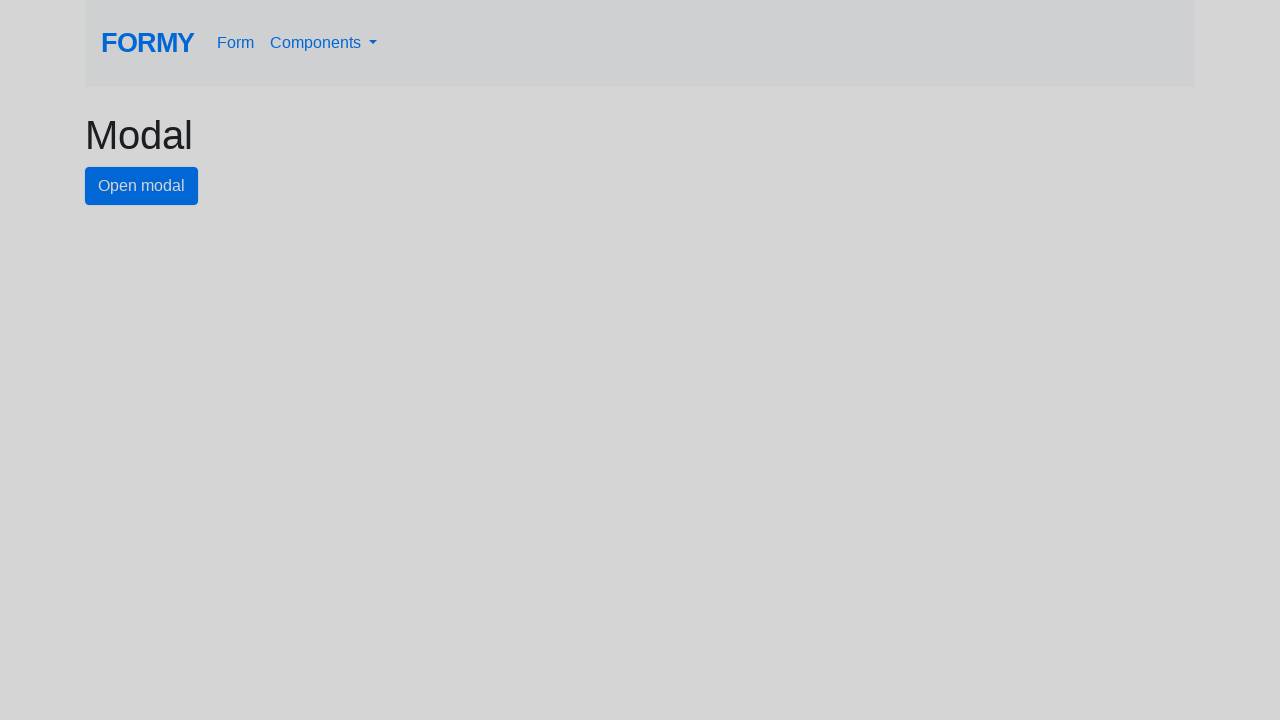

Modal dialog appeared with close button visible
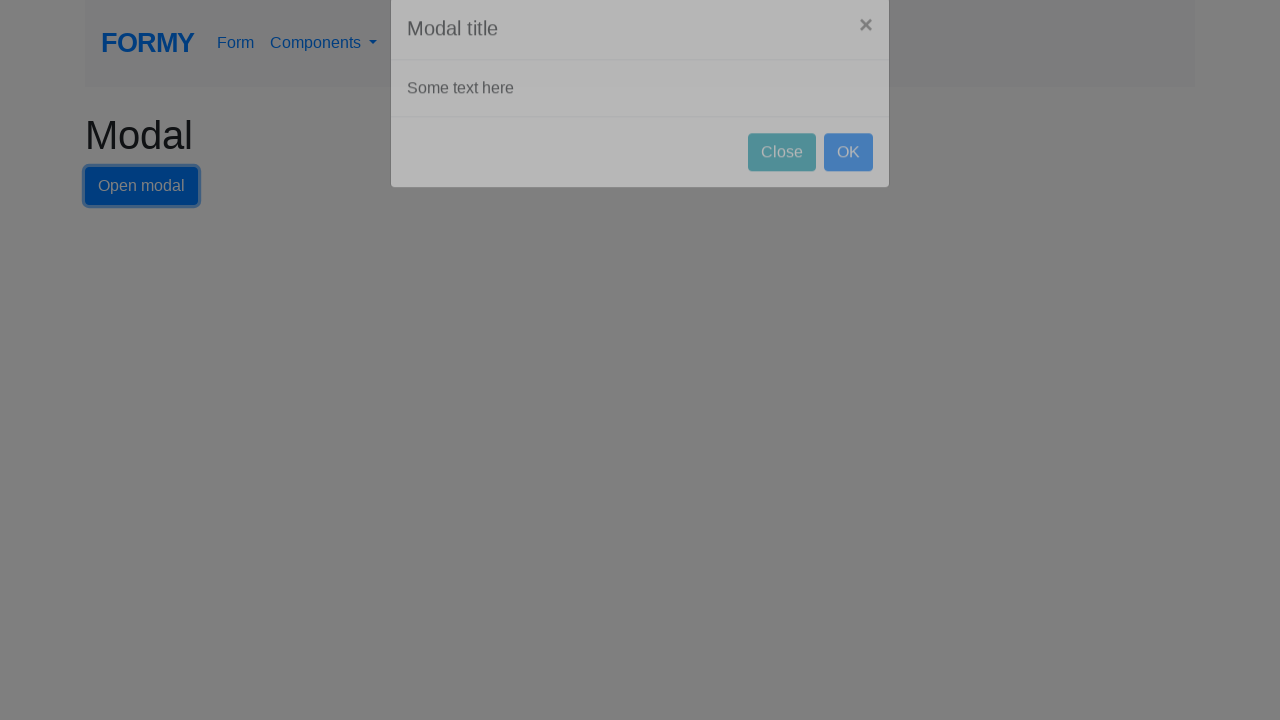

Clicked close button to dismiss the modal dialog at (782, 184) on #close-button
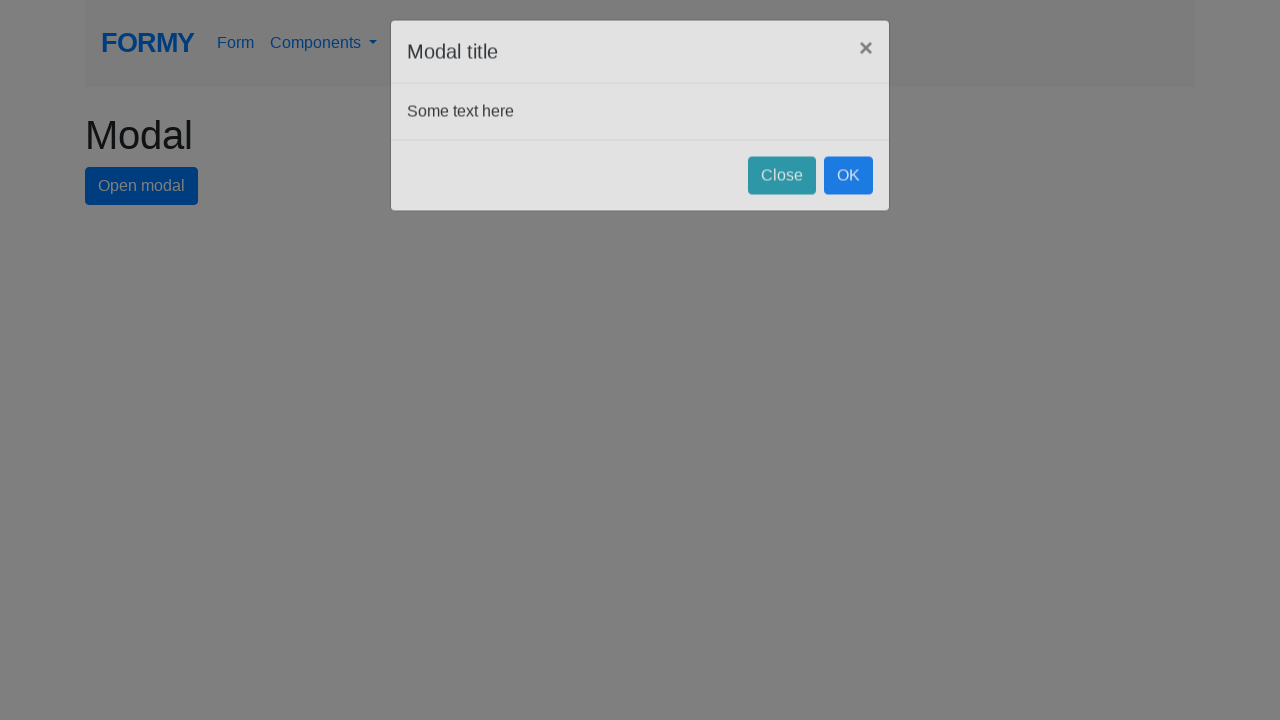

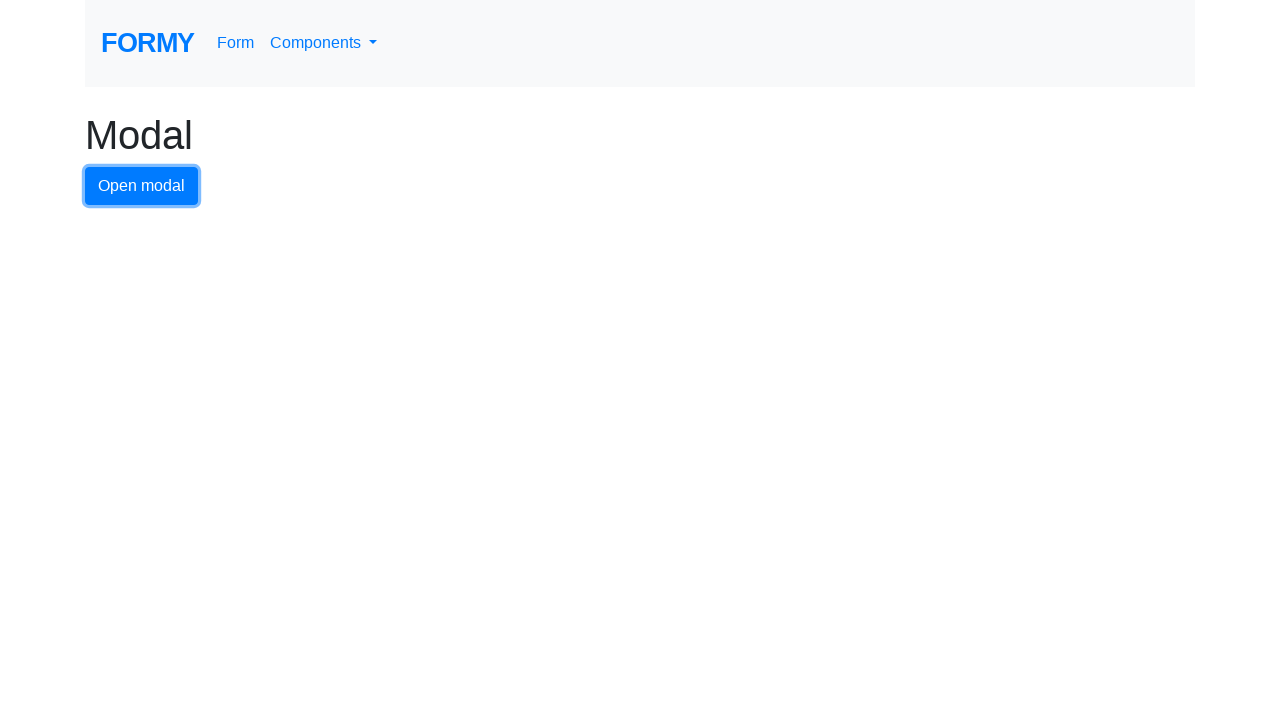